Tests static dropdown functionality by selecting options using three different methods: by value, by visible text, and by index.

Starting URL: https://rahulshettyacademy.com/AutomationPractice/

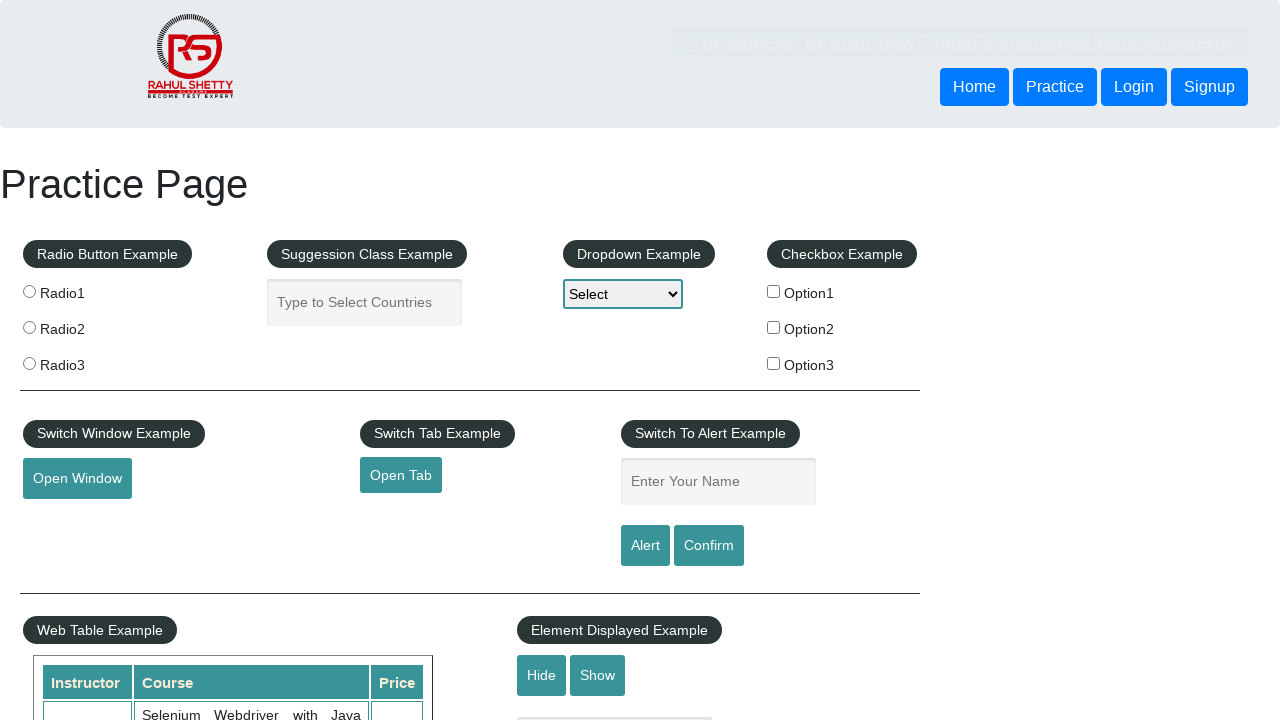

Selected dropdown option by value 'option1' on #dropdown-class-example
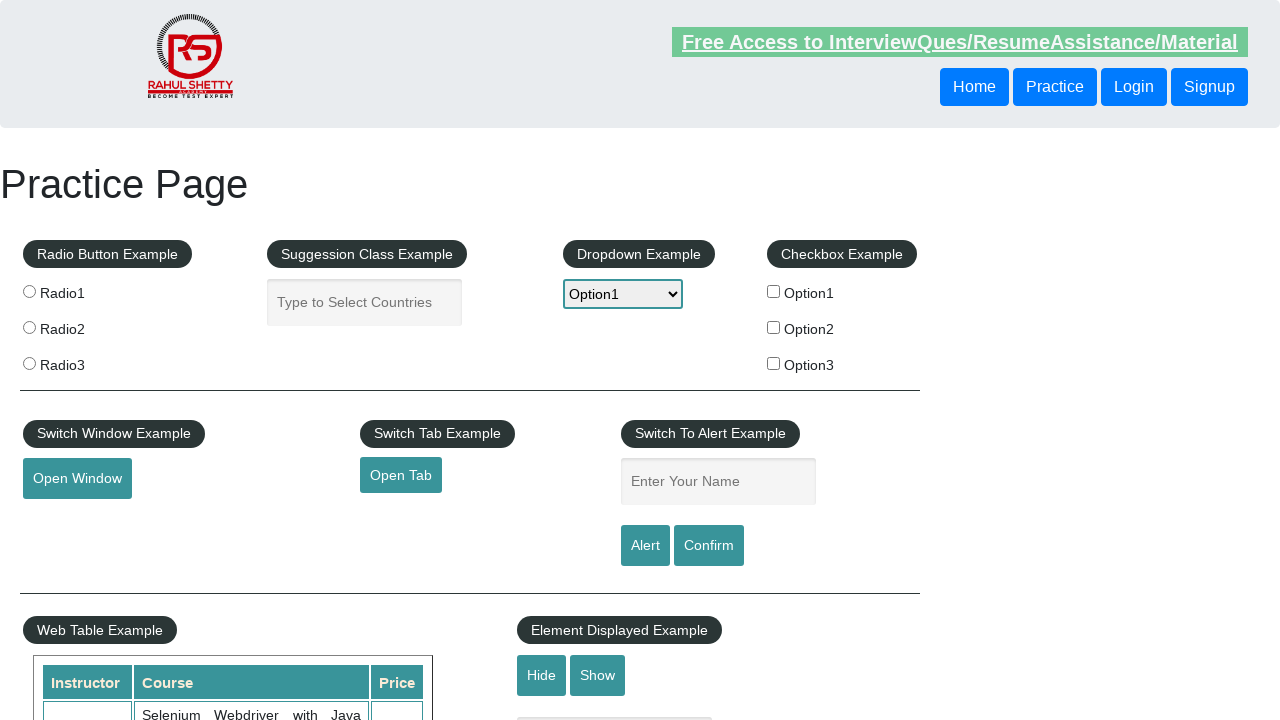

Selected dropdown option by visible text 'Option2' on #dropdown-class-example
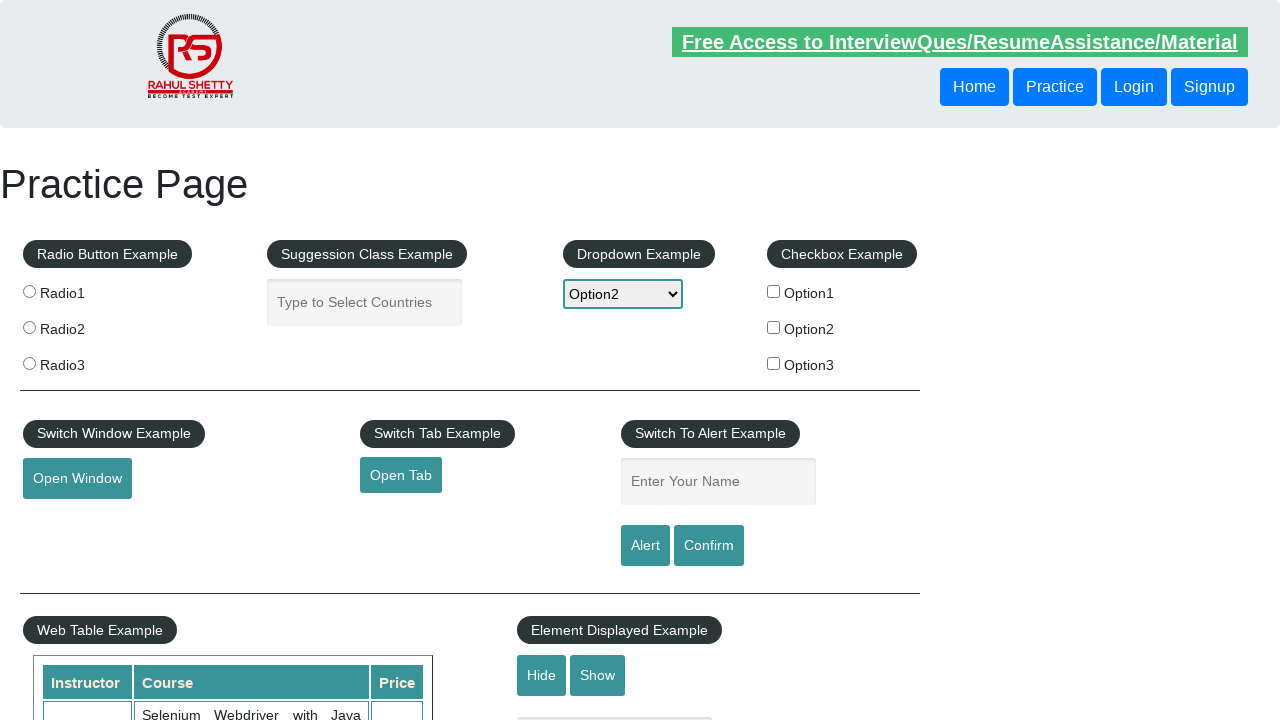

Selected dropdown option by index 3 on #dropdown-class-example
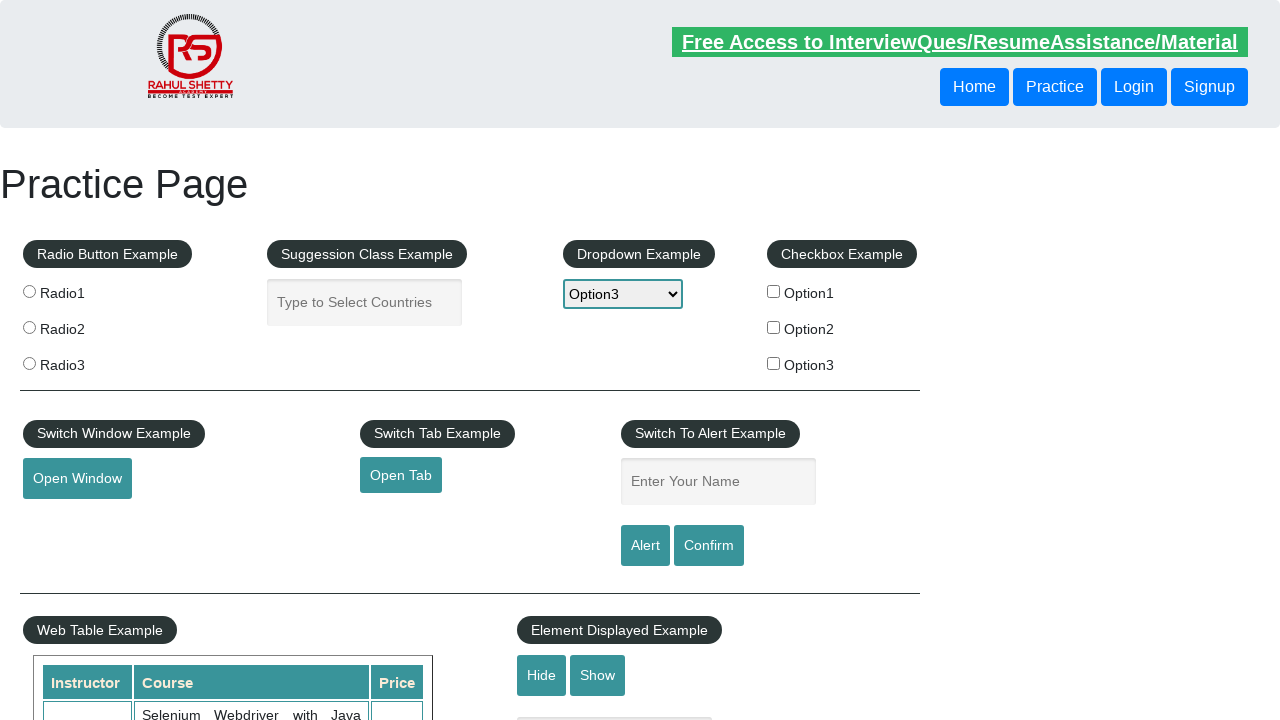

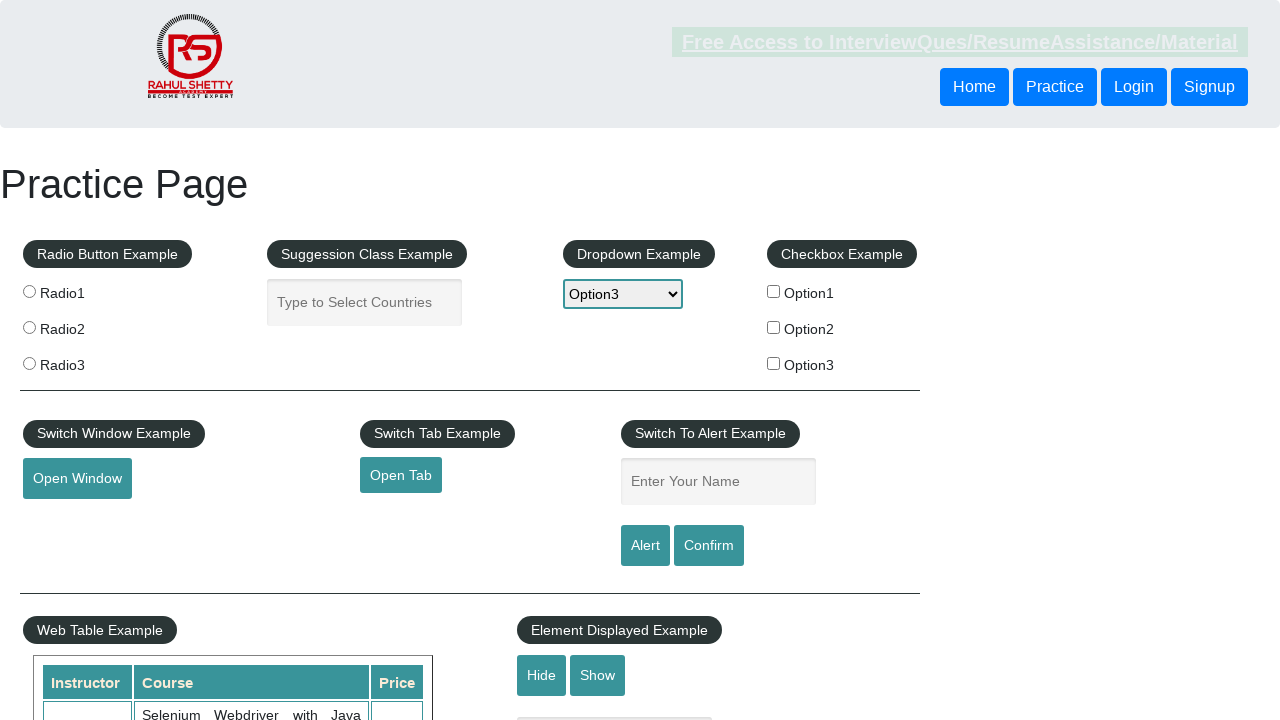